Tests JavaScript confirm dialog dismissal by clicking the second button, dismissing the alert, and verifying the result message does not contain 'successfuly'

Starting URL: https://the-internet.herokuapp.com/javascript_alerts

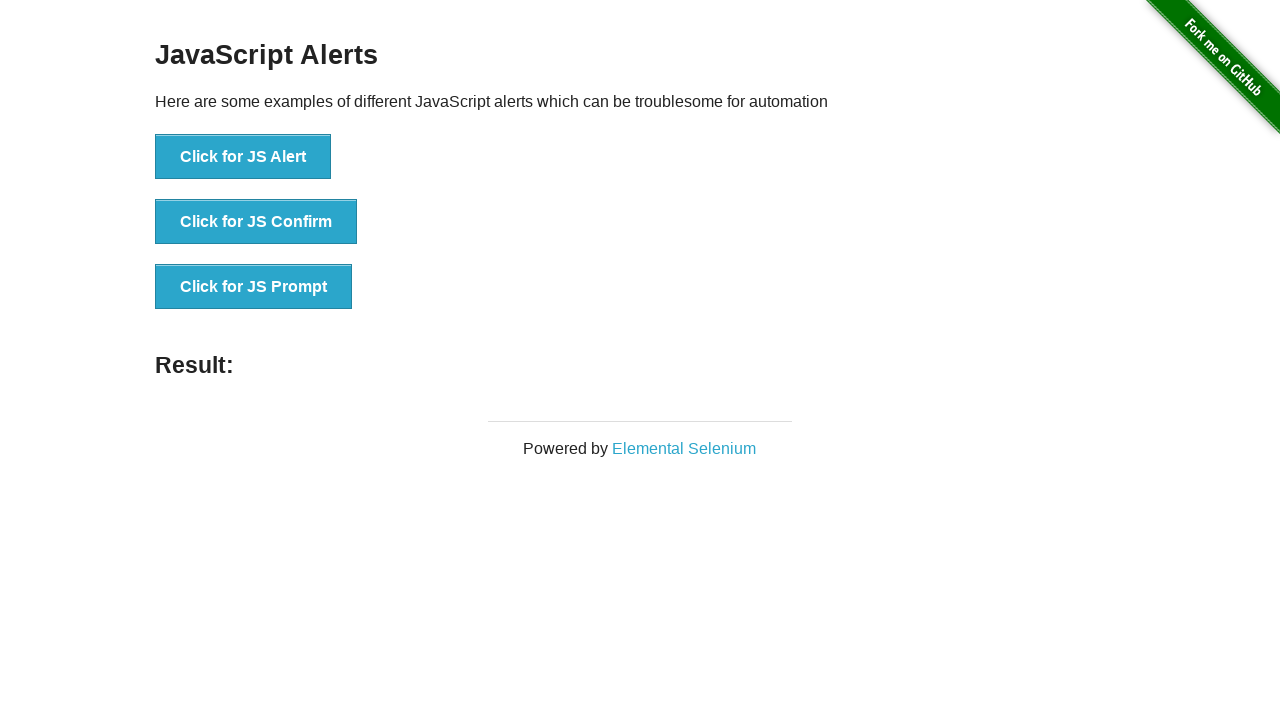

Set up dialog handler to dismiss JavaScript confirm dialog
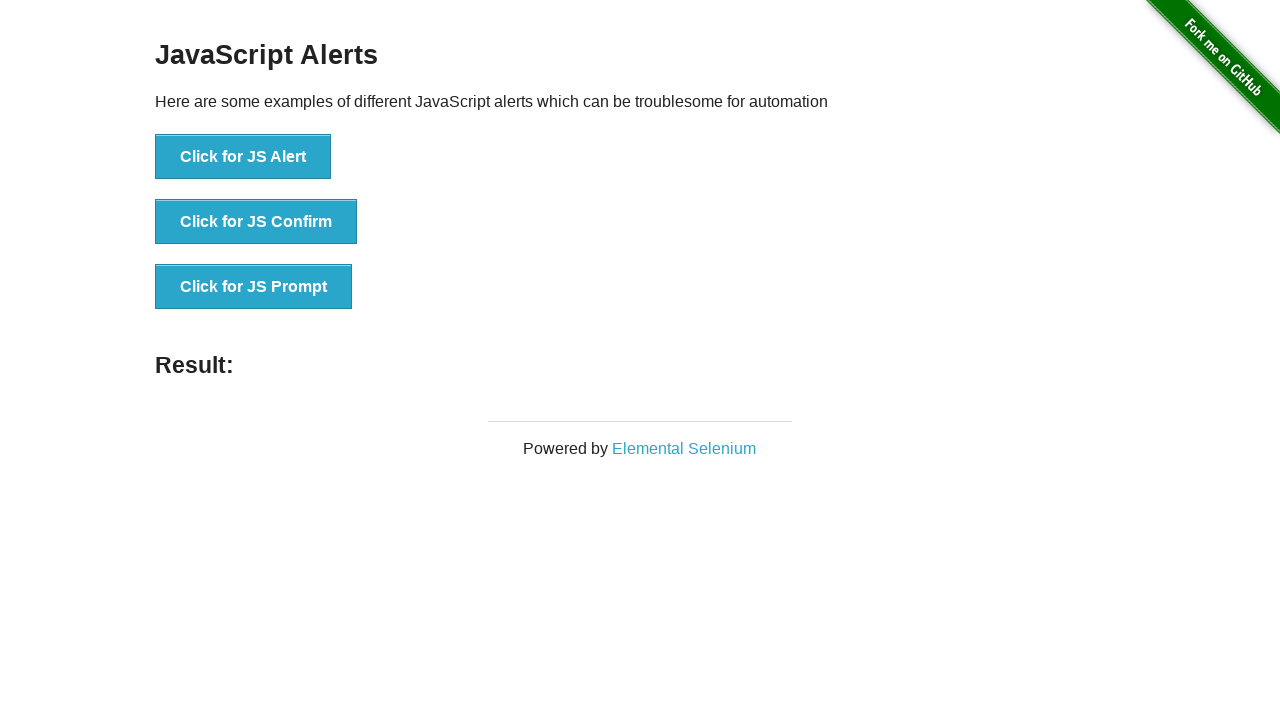

Clicked the JS Confirm button at (256, 222) on button[onclick='jsConfirm()']
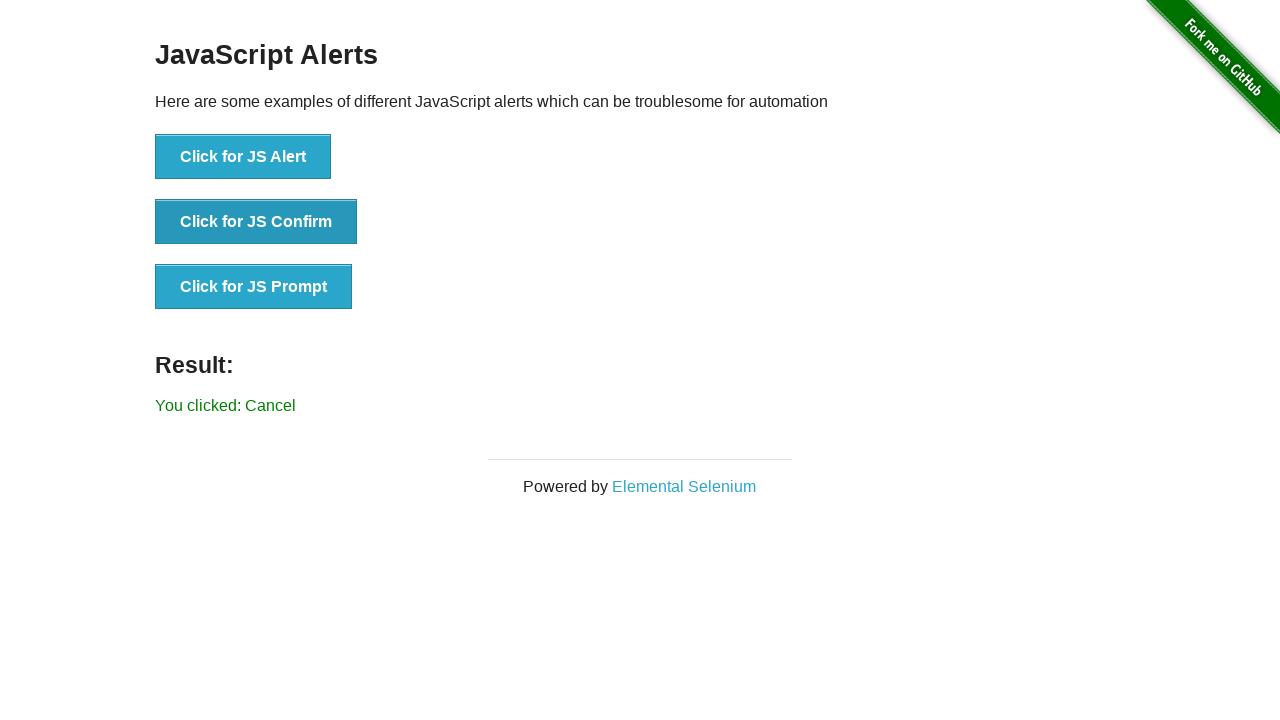

Waited for result message to appear
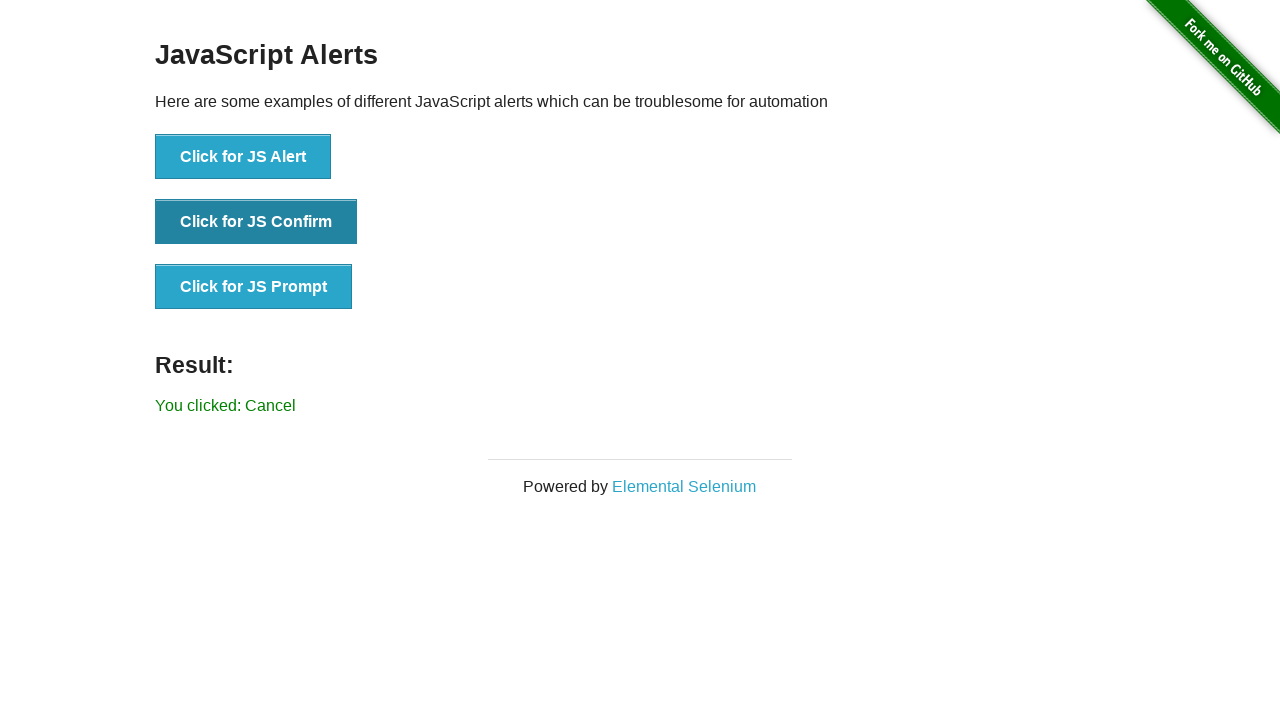

Retrieved result message text content
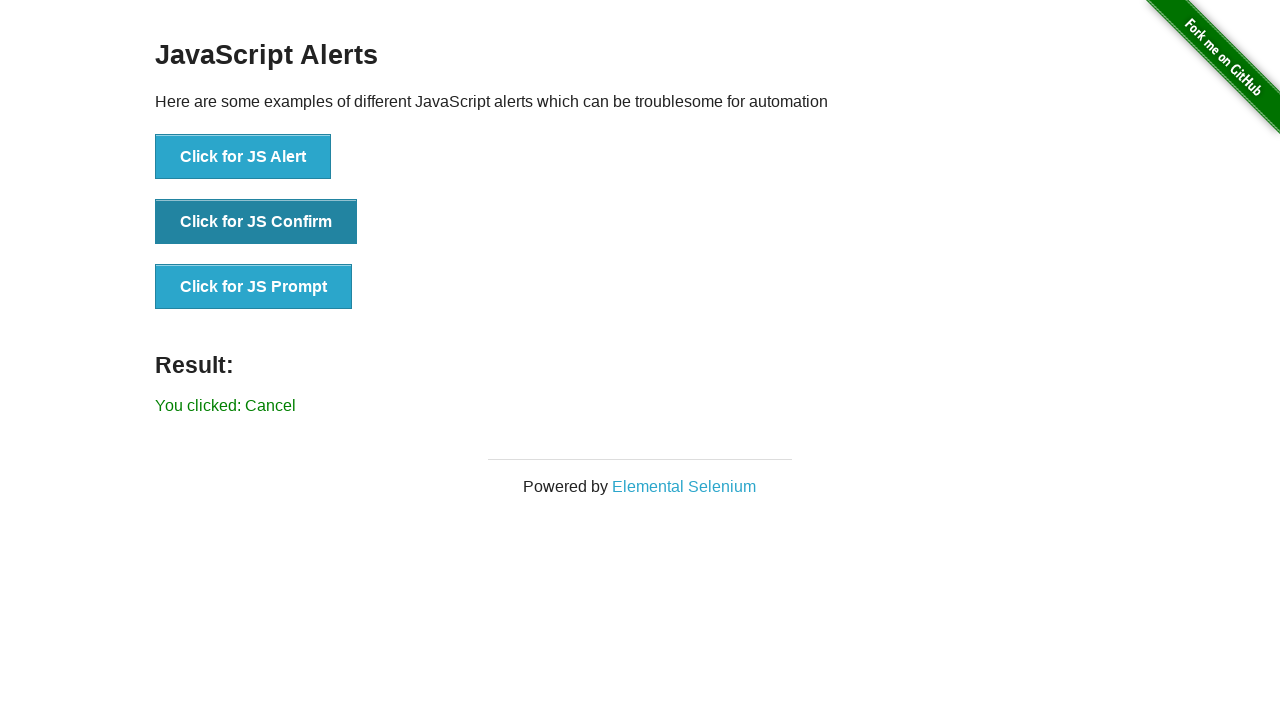

Verified result message does not contain 'successfuly'
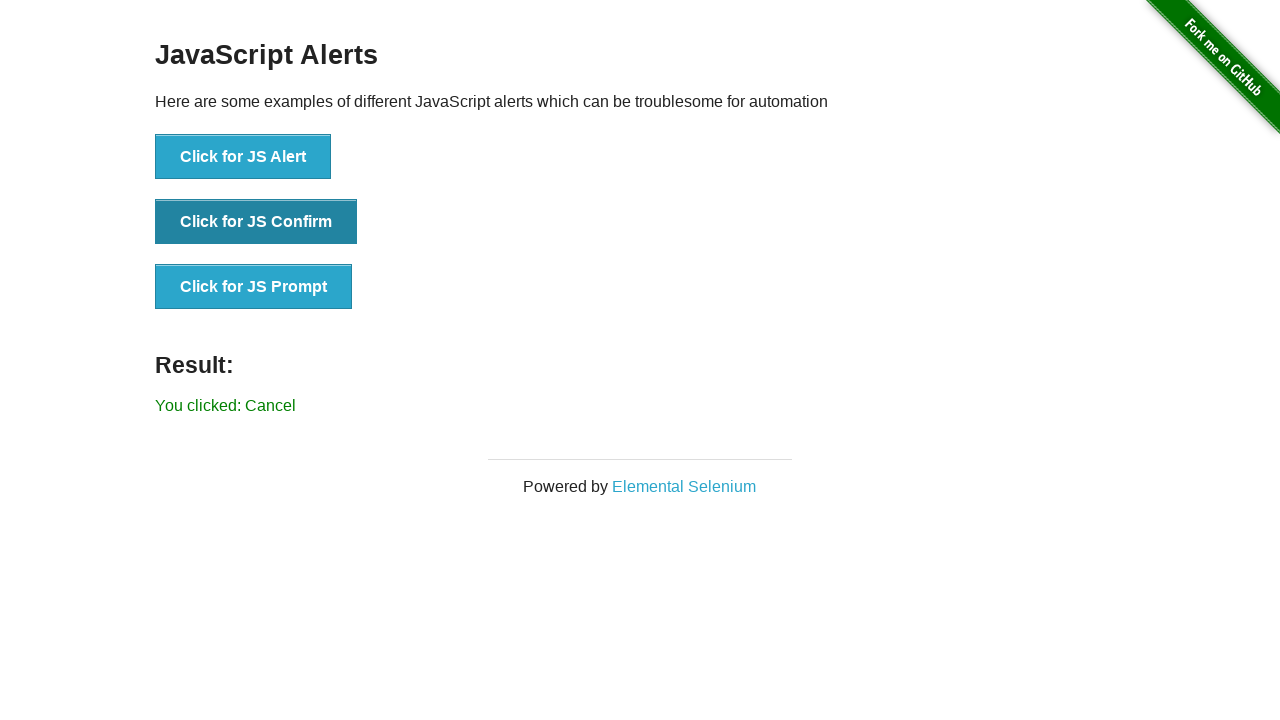

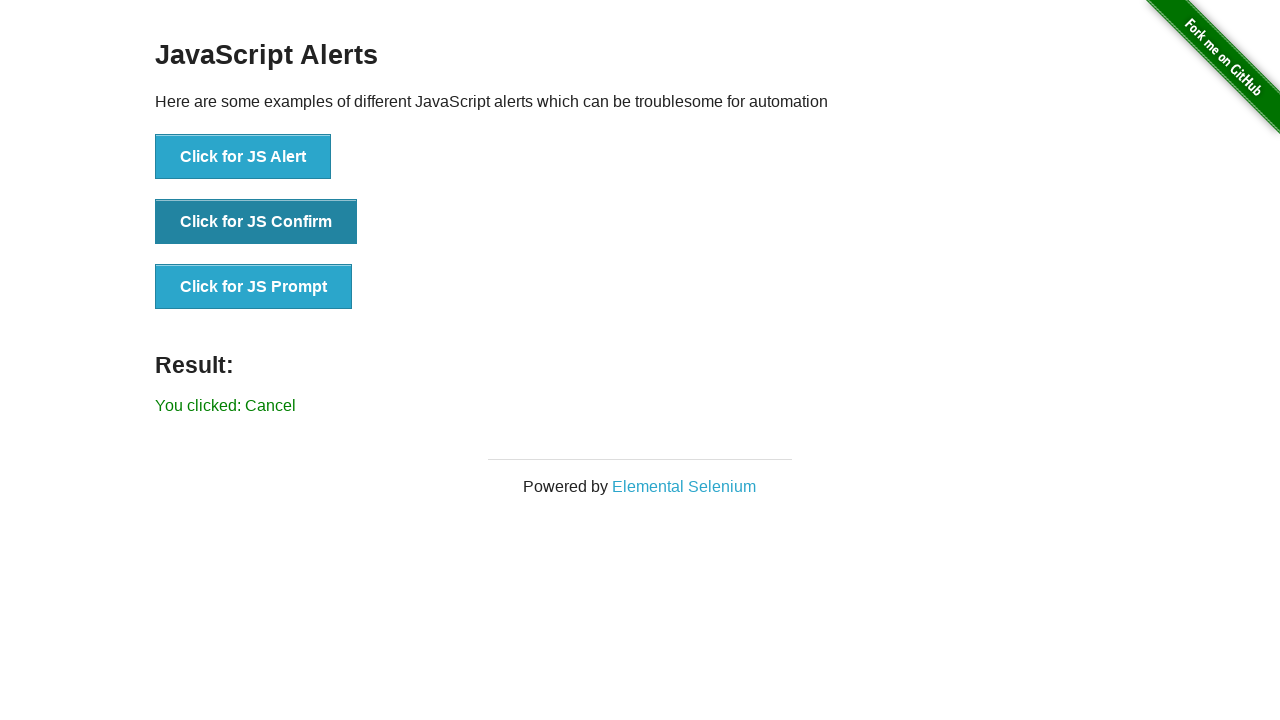